Tests marking individual items as complete by checking checkboxes on two todo items

Starting URL: https://demo.playwright.dev/todomvc

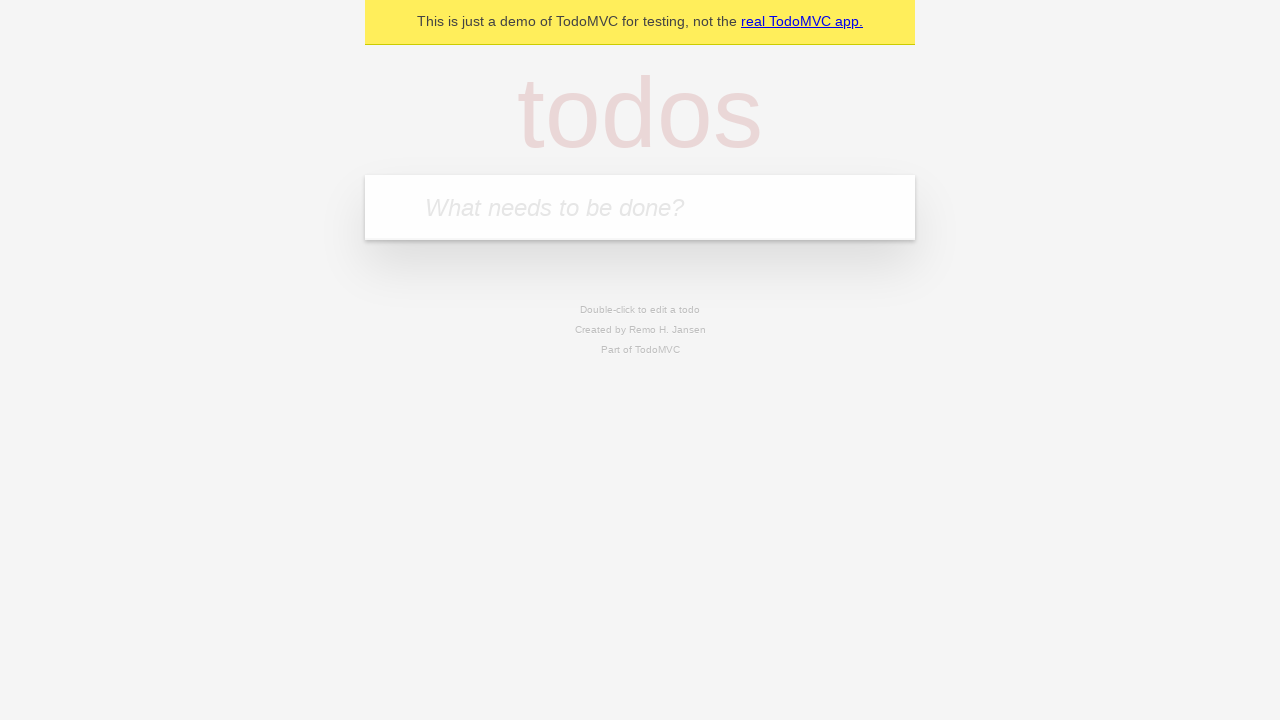

Filled todo input with 'buy some cheese' on internal:attr=[placeholder="What needs to be done?"i]
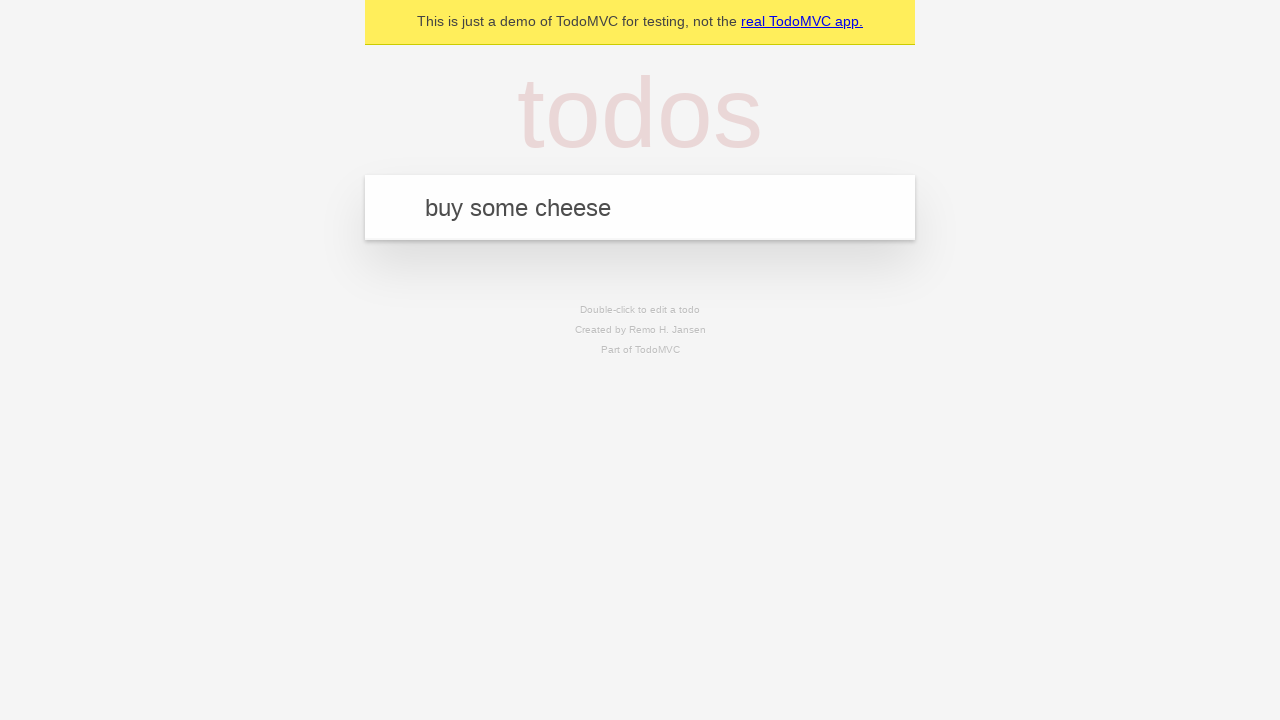

Pressed Enter to create todo item 'buy some cheese' on internal:attr=[placeholder="What needs to be done?"i]
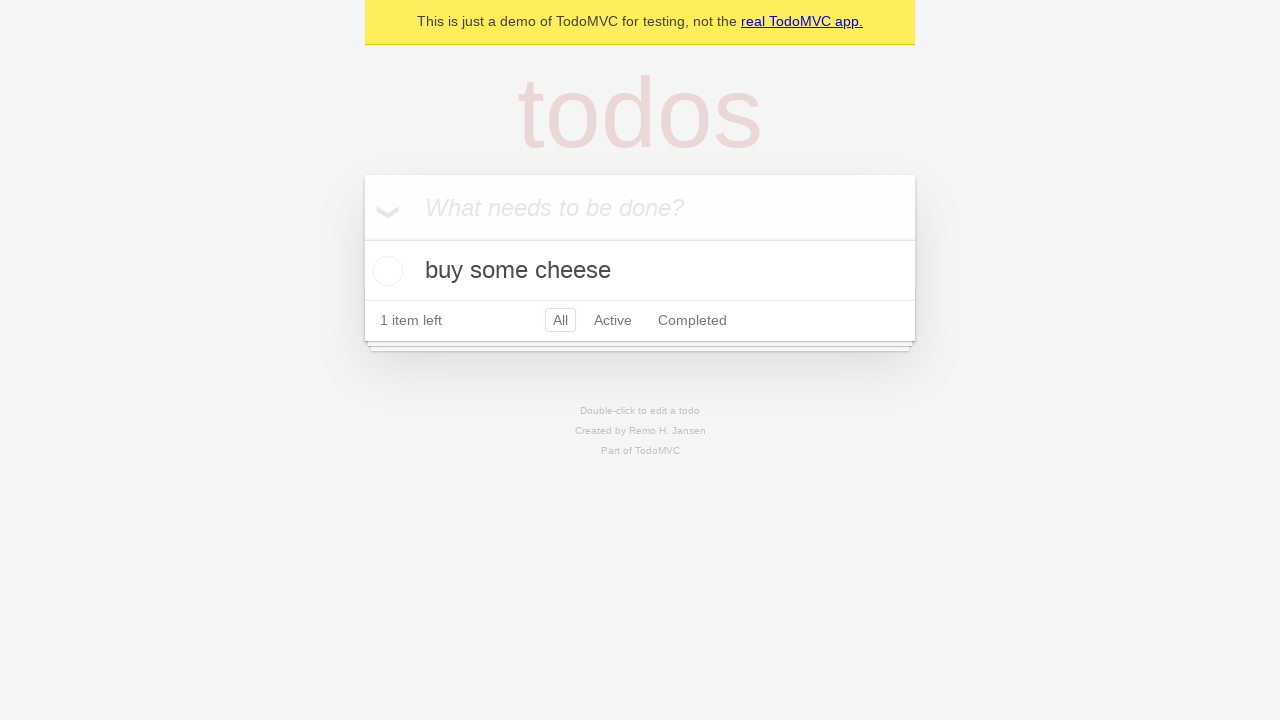

Filled todo input with 'feed the cat' on internal:attr=[placeholder="What needs to be done?"i]
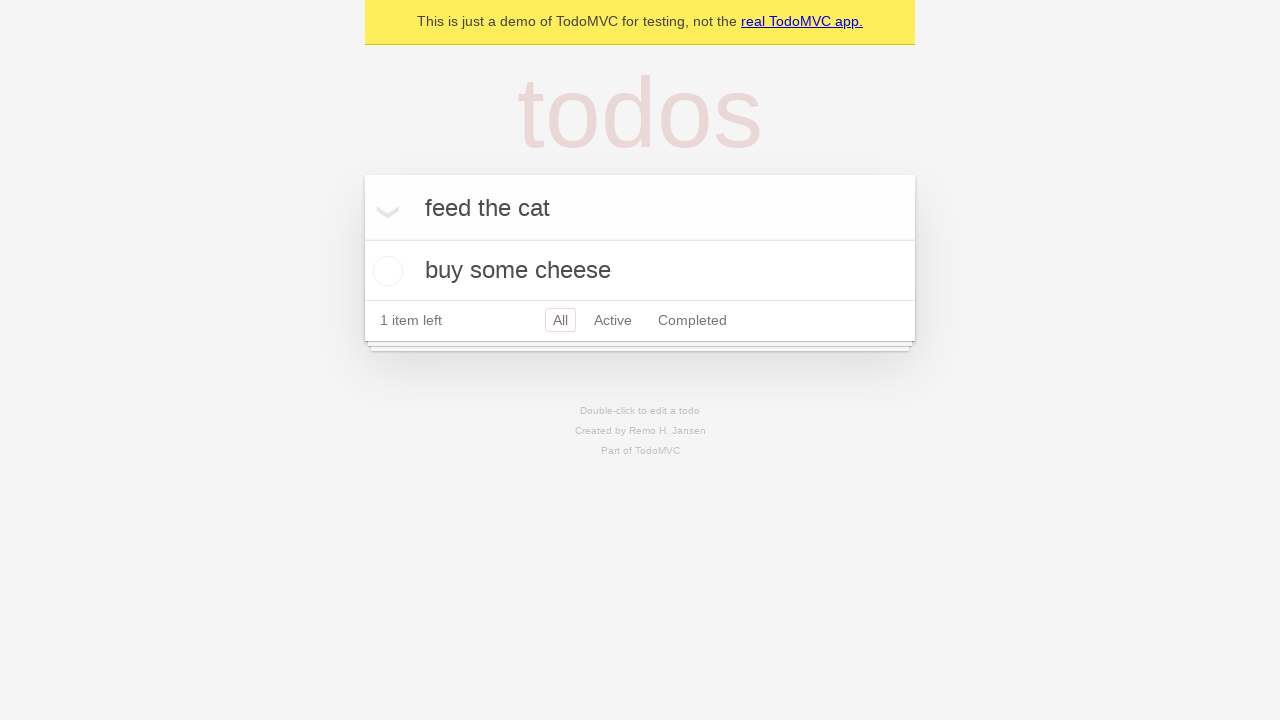

Pressed Enter to create todo item 'feed the cat' on internal:attr=[placeholder="What needs to be done?"i]
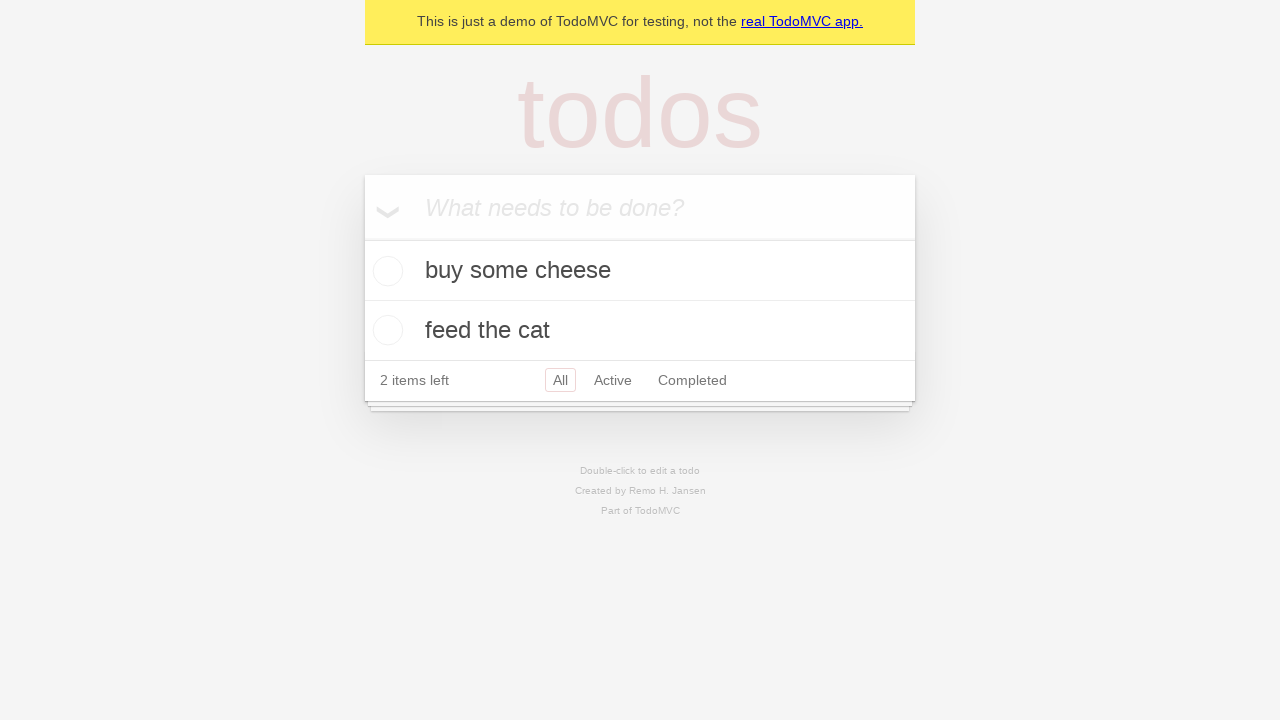

Checked checkbox for first todo item at (385, 271) on [data-testid='todo-item'] >> nth=0 >> internal:role=checkbox
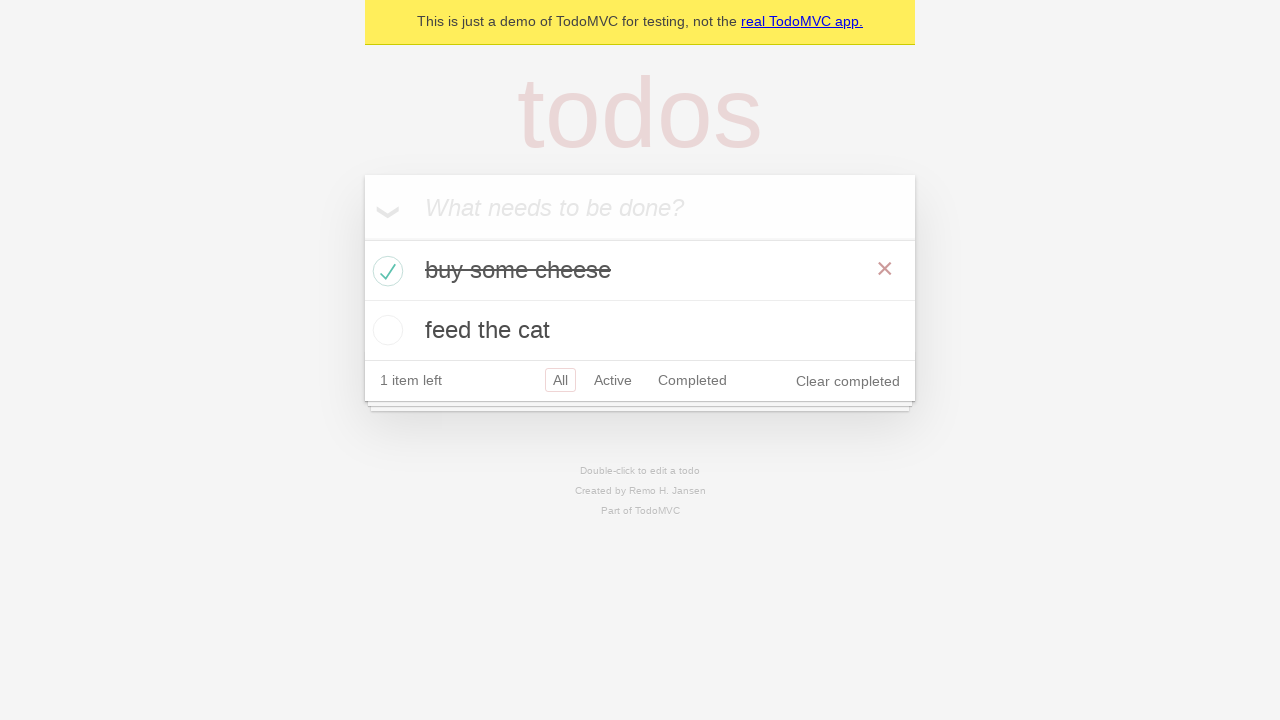

Checked checkbox for second todo item at (385, 330) on [data-testid='todo-item'] >> nth=1 >> internal:role=checkbox
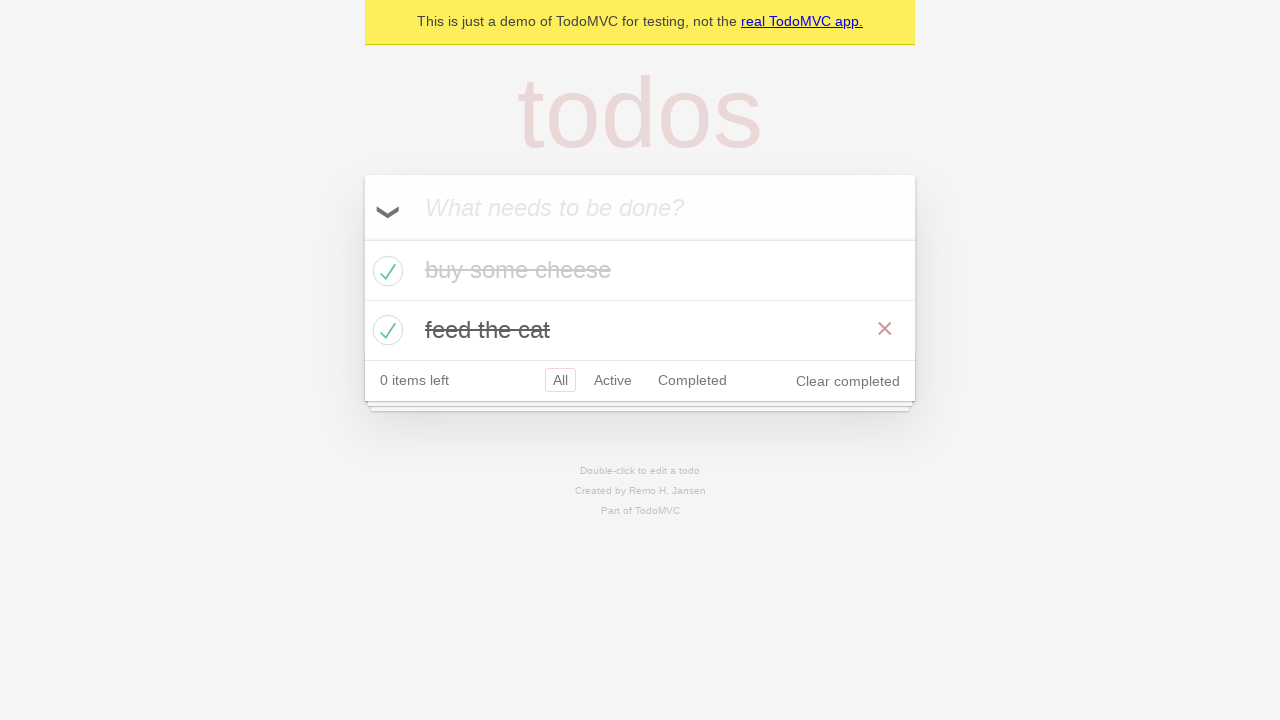

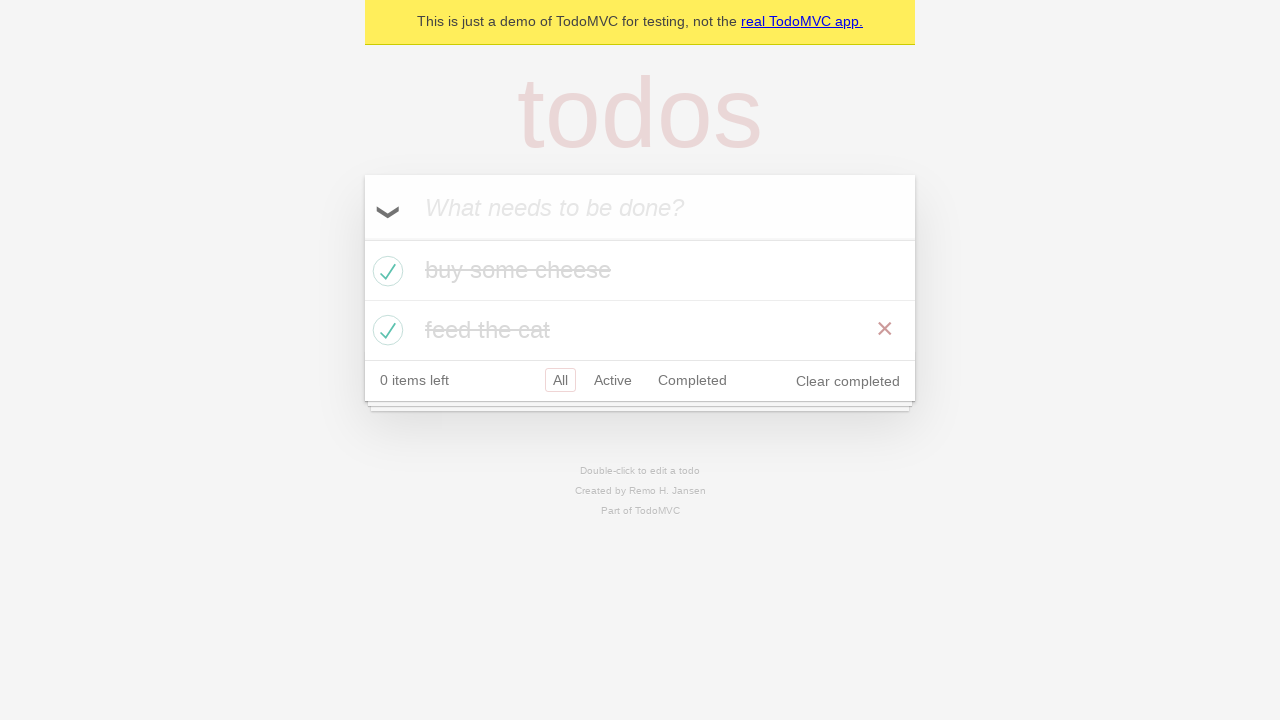